Tests dropdown menu interaction by clicking a dropdown button, waiting for the Facebook link to become visible, and then clicking on it.

Starting URL: http://omayo.blogspot.com/

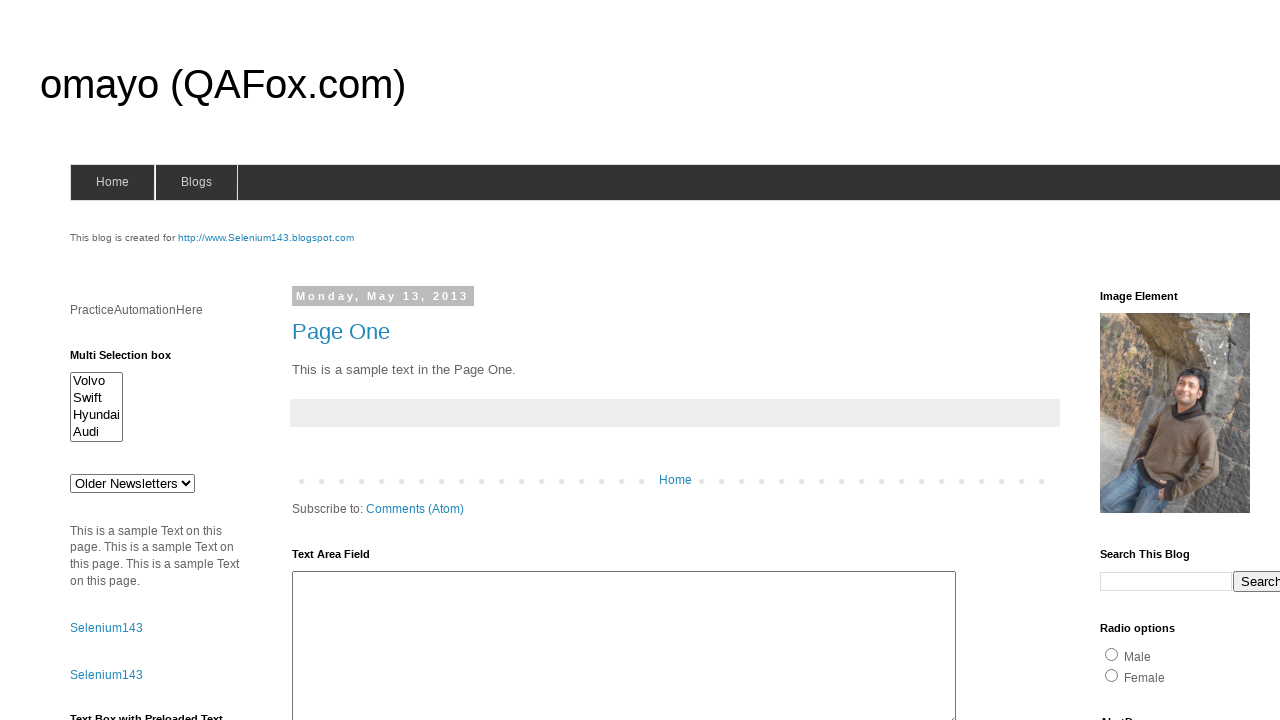

Clicked the dropdown button to open menu at (1227, 360) on button.dropbtn
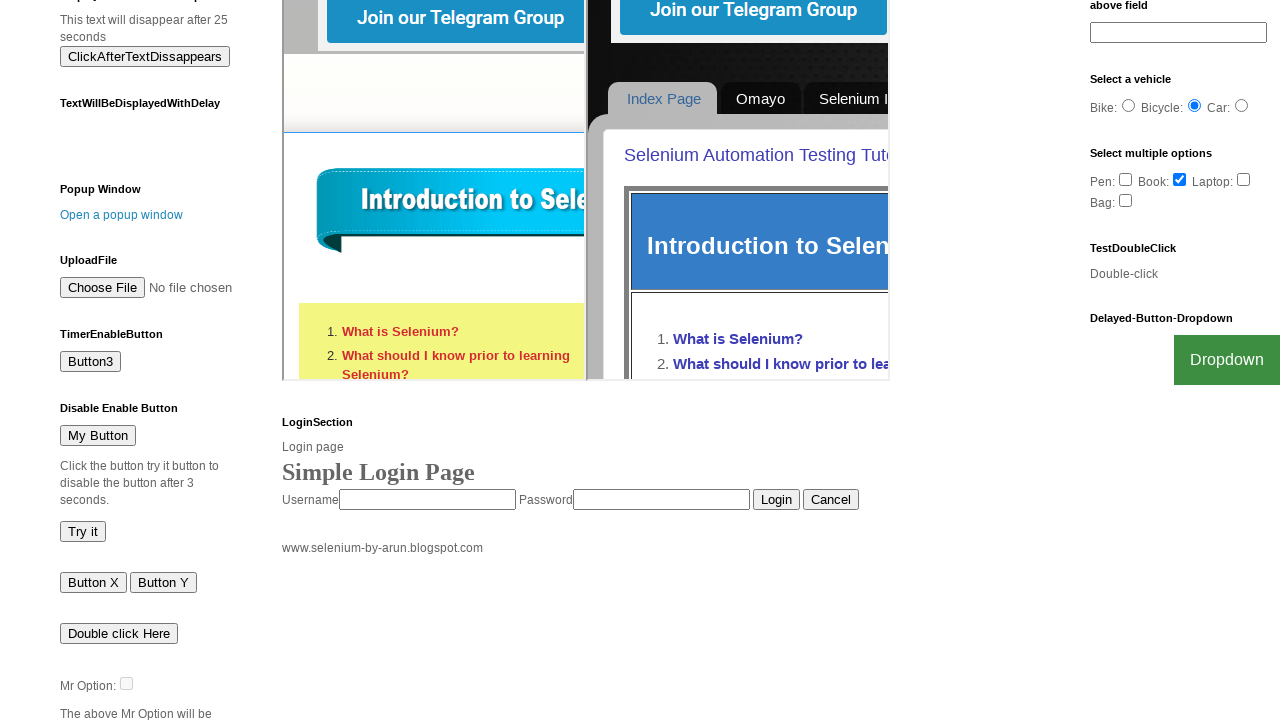

Waited for Facebook link to become visible in dropdown menu
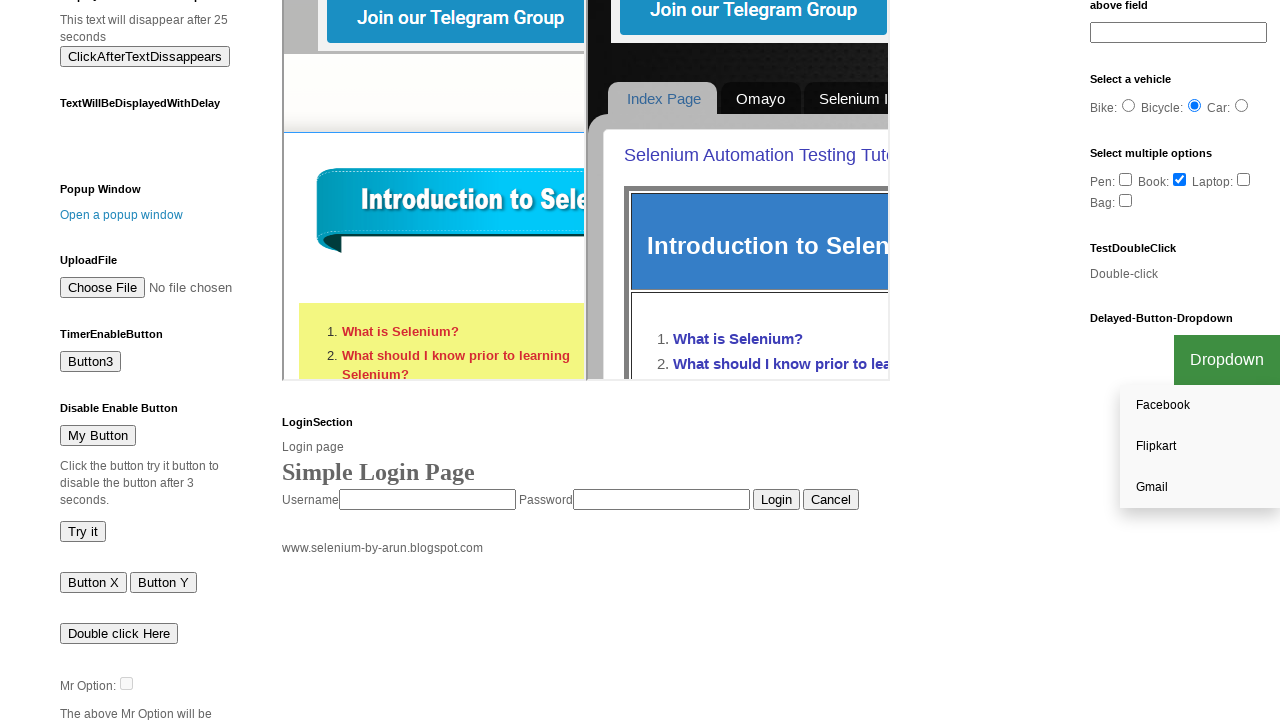

Clicked the Facebook link from dropdown menu at (1200, 406) on a:text('Facebook')
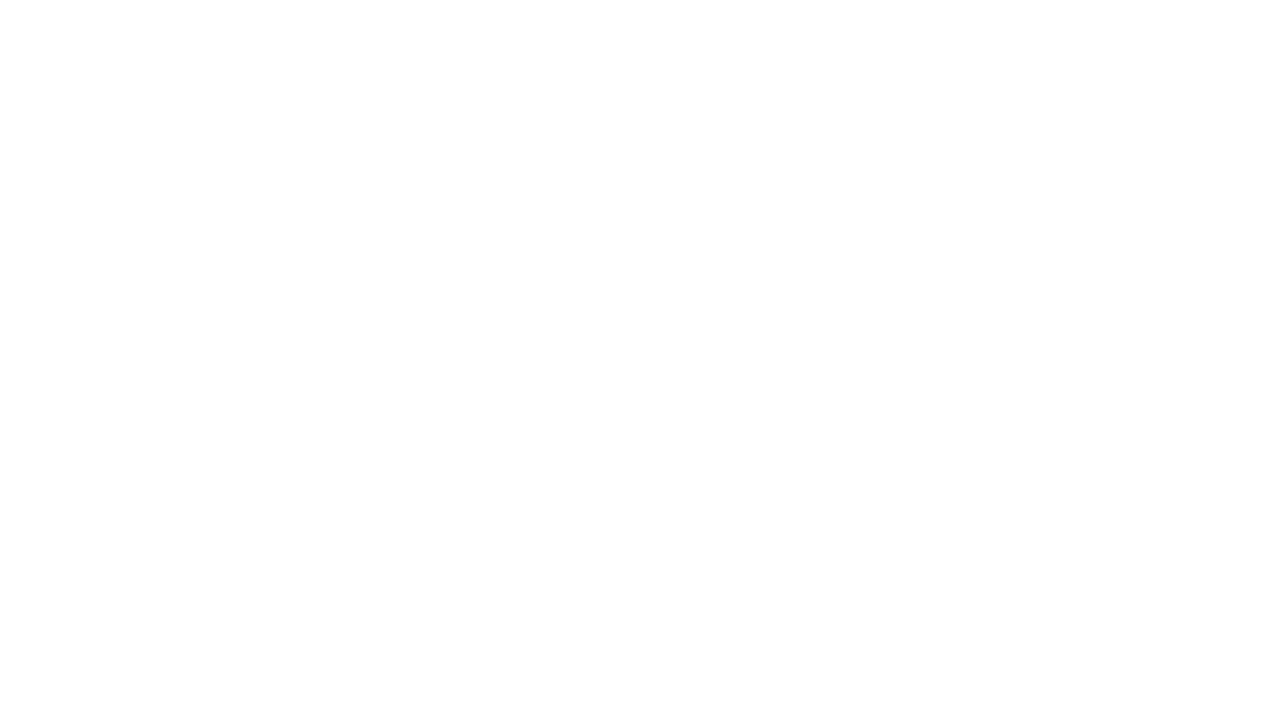

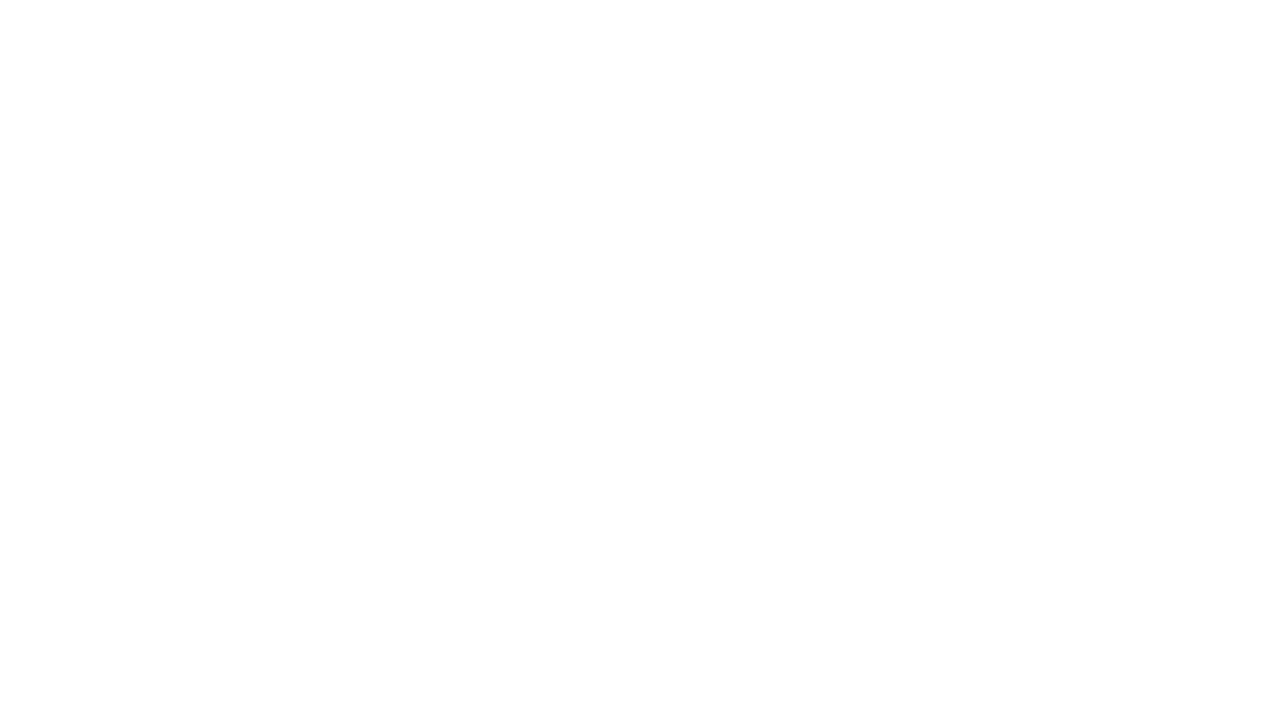